Navigates to the pricing page and verifies the free plan text is displayed

Starting URL: https://github.com

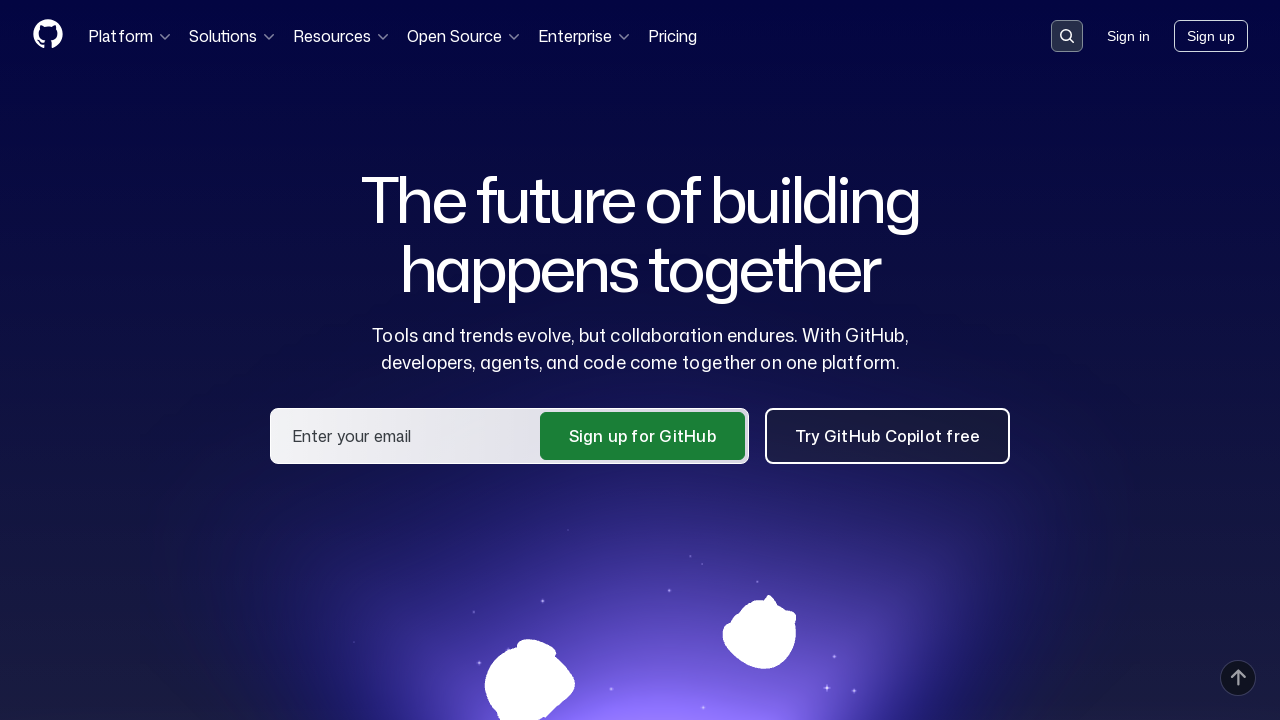

Clicked on Pricing link to navigate to pricing page at (477, 404) on a[href='/pricing']
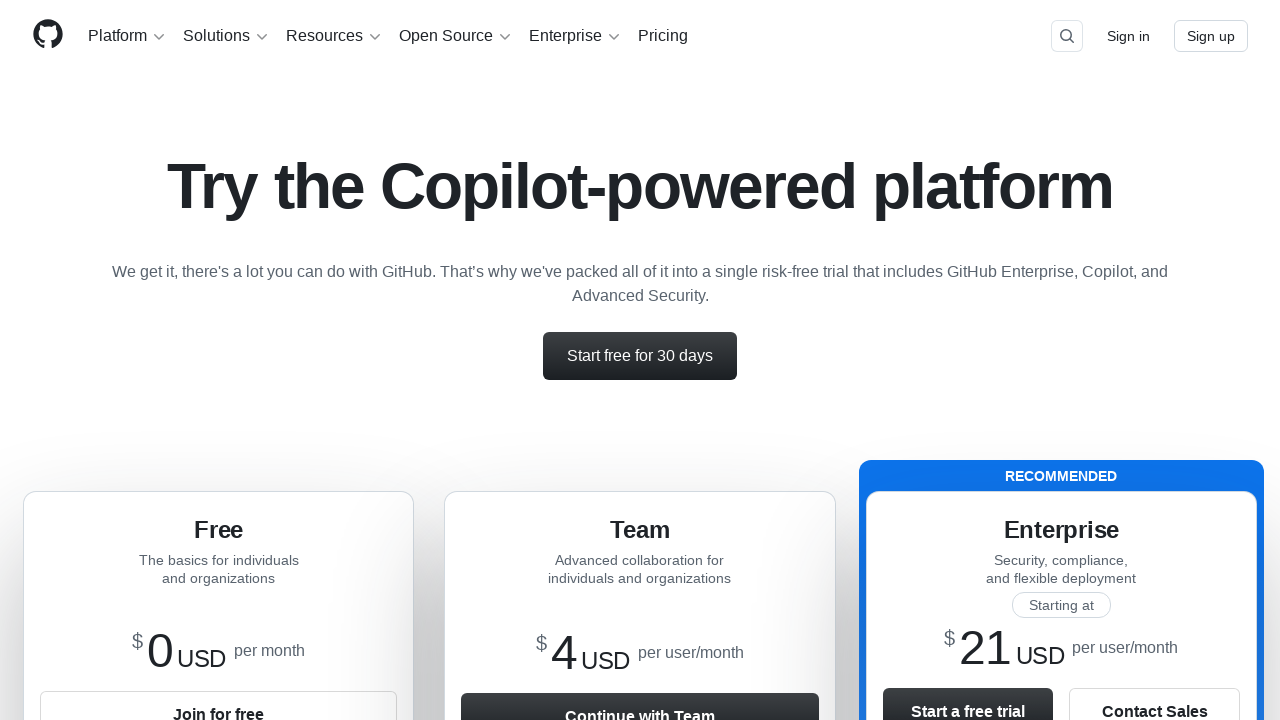

Pricing page loaded and 'Free' text element is visible
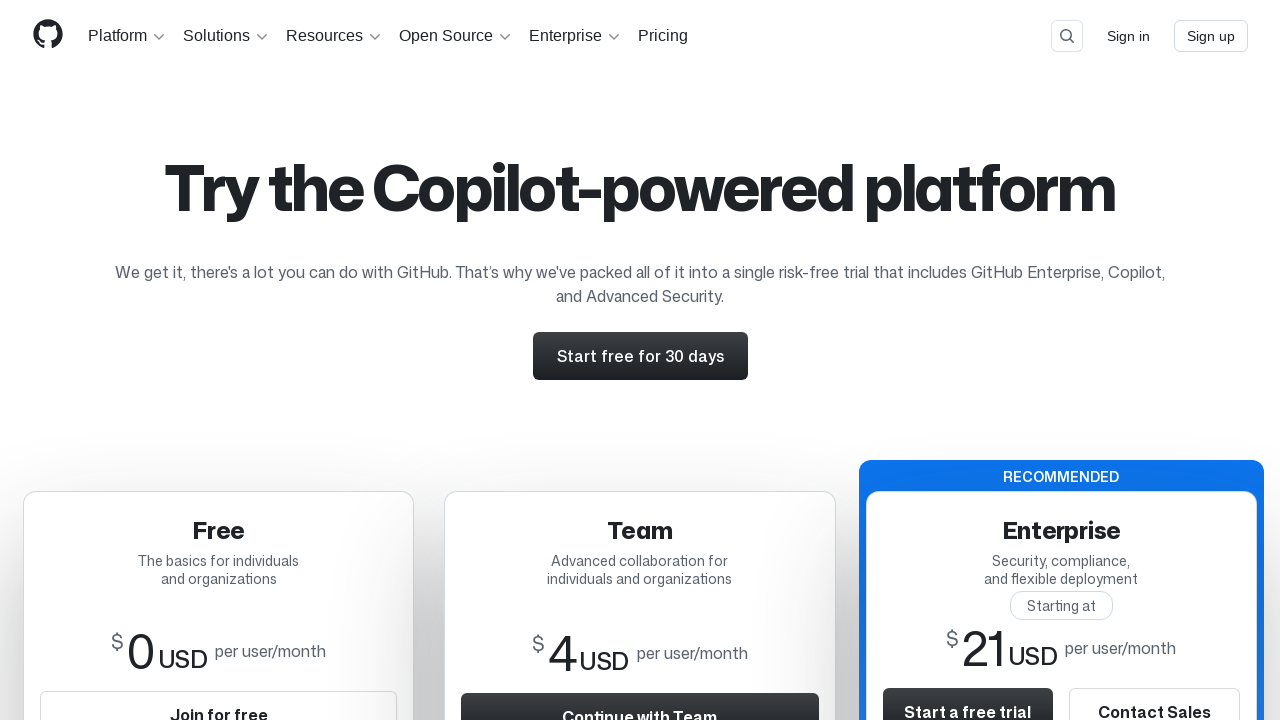

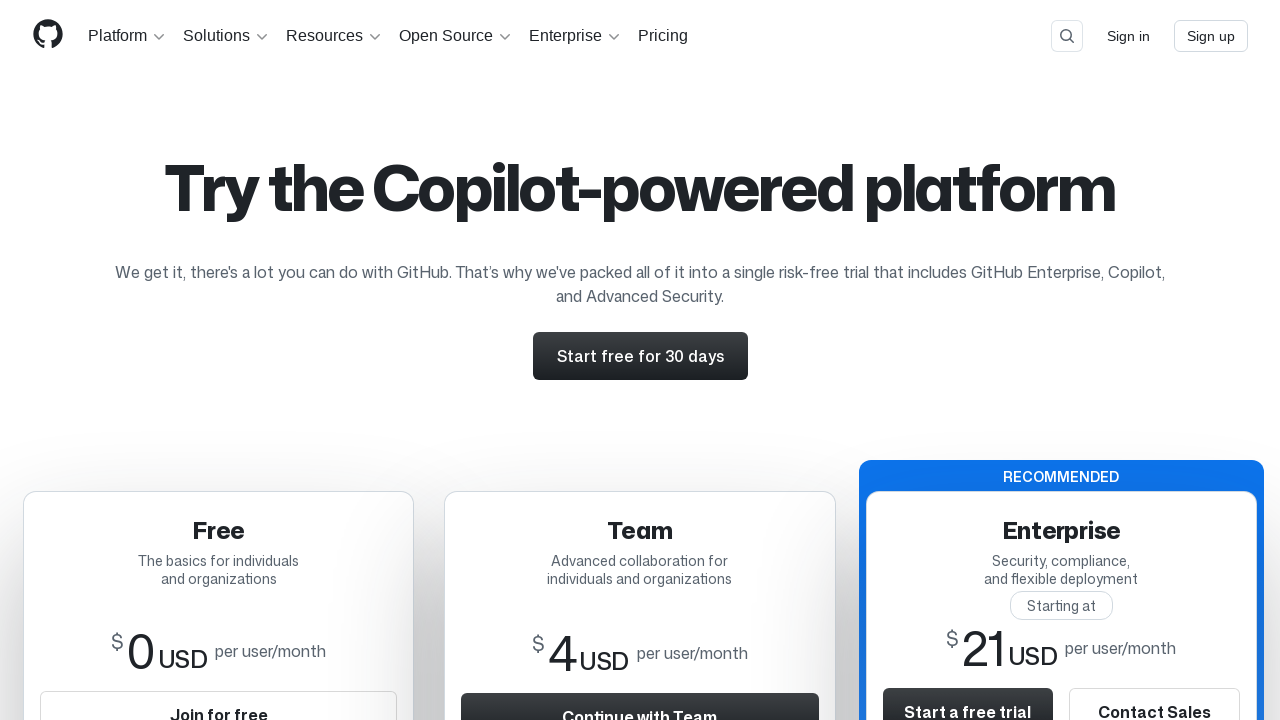